Opens Malaysia Airlines website in headless mode and retrieves the page title

Starting URL: https://www.malaysiaairlines.com/in/en.html

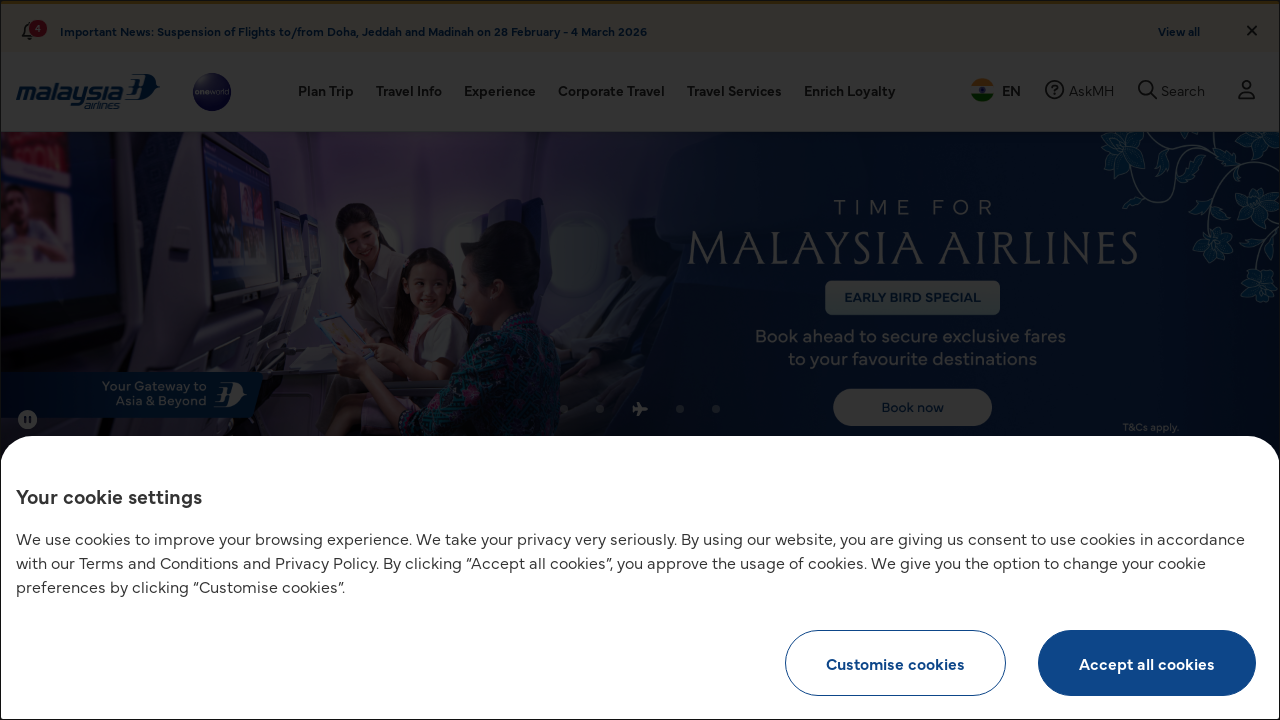

Waited for page to reach domcontentloaded state
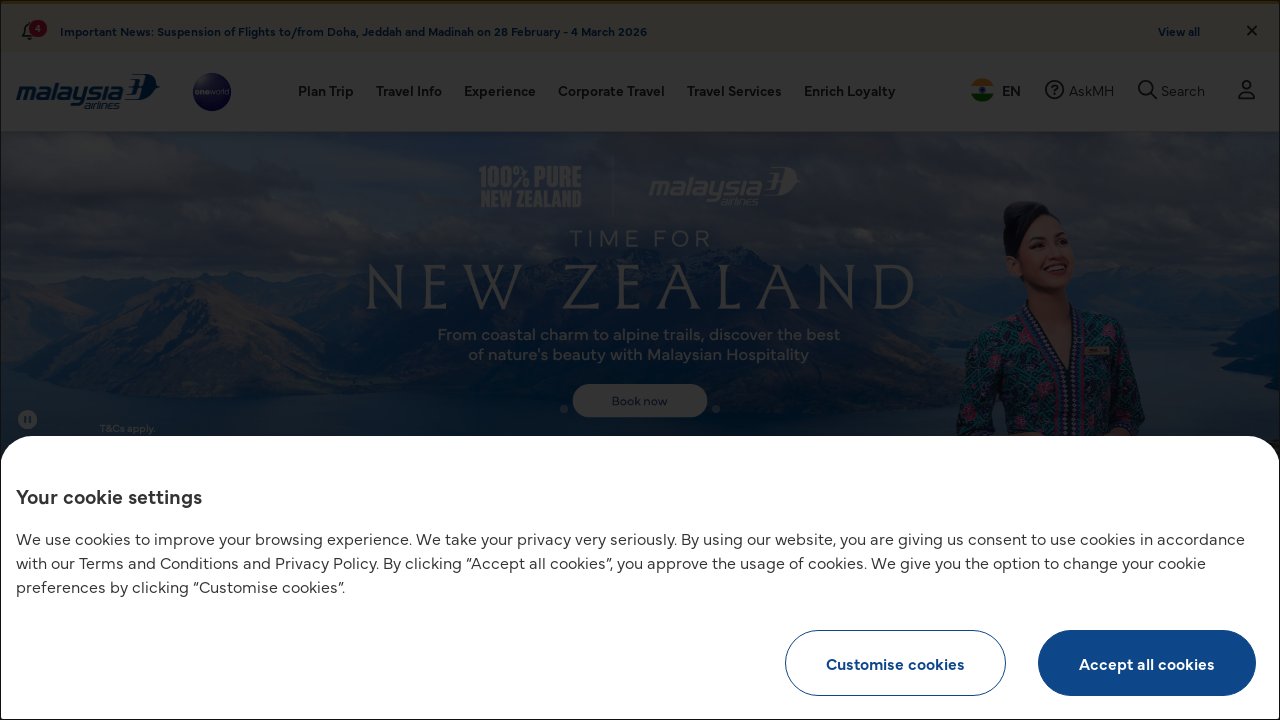

Retrieved and printed page title
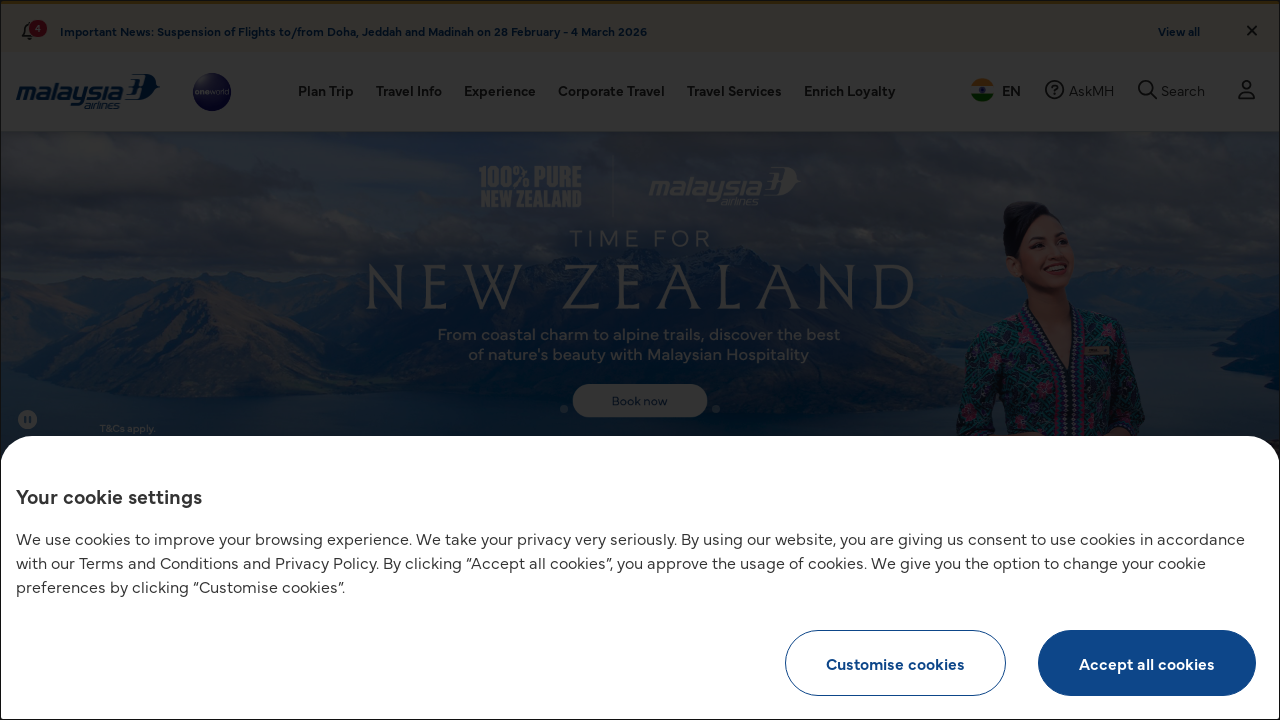

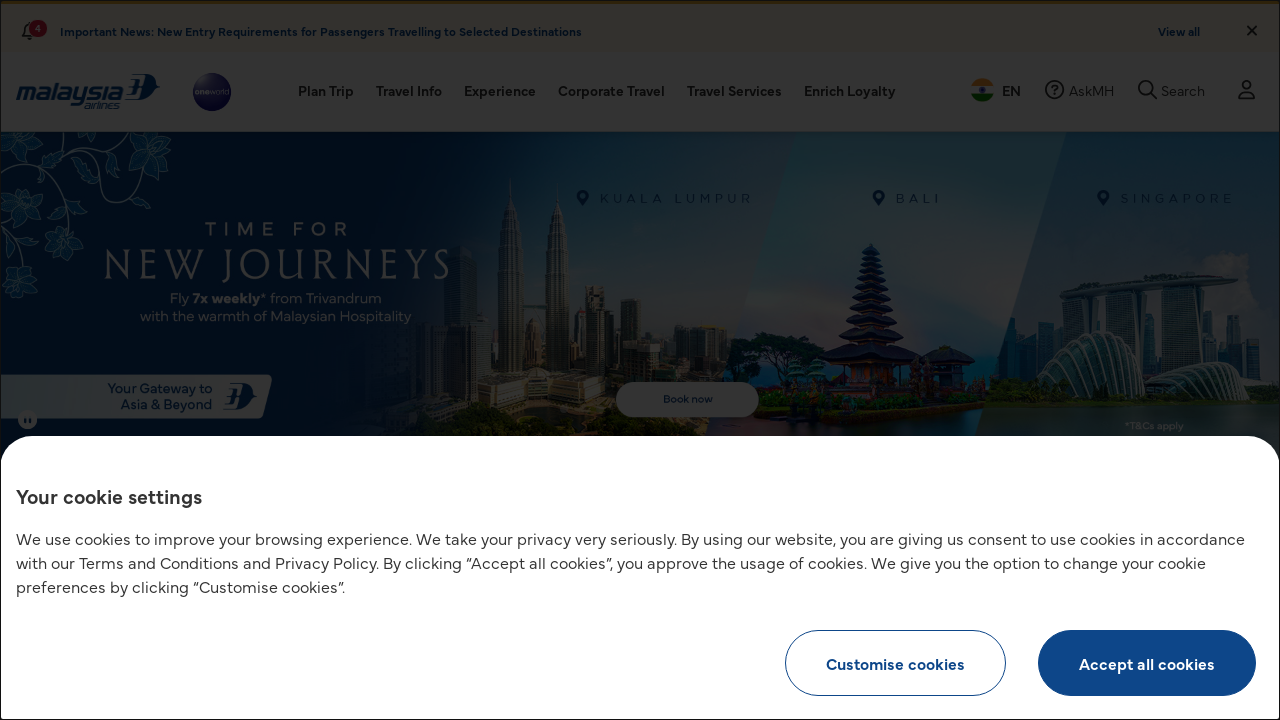